Tests a math form by reading a value from the page, calculating a mathematical result (log of absolute value of 12*sin(x)), filling in the answer, checking a checkbox, selecting a radio button, and submitting the form.

Starting URL: https://suninjuly.github.io/math.html

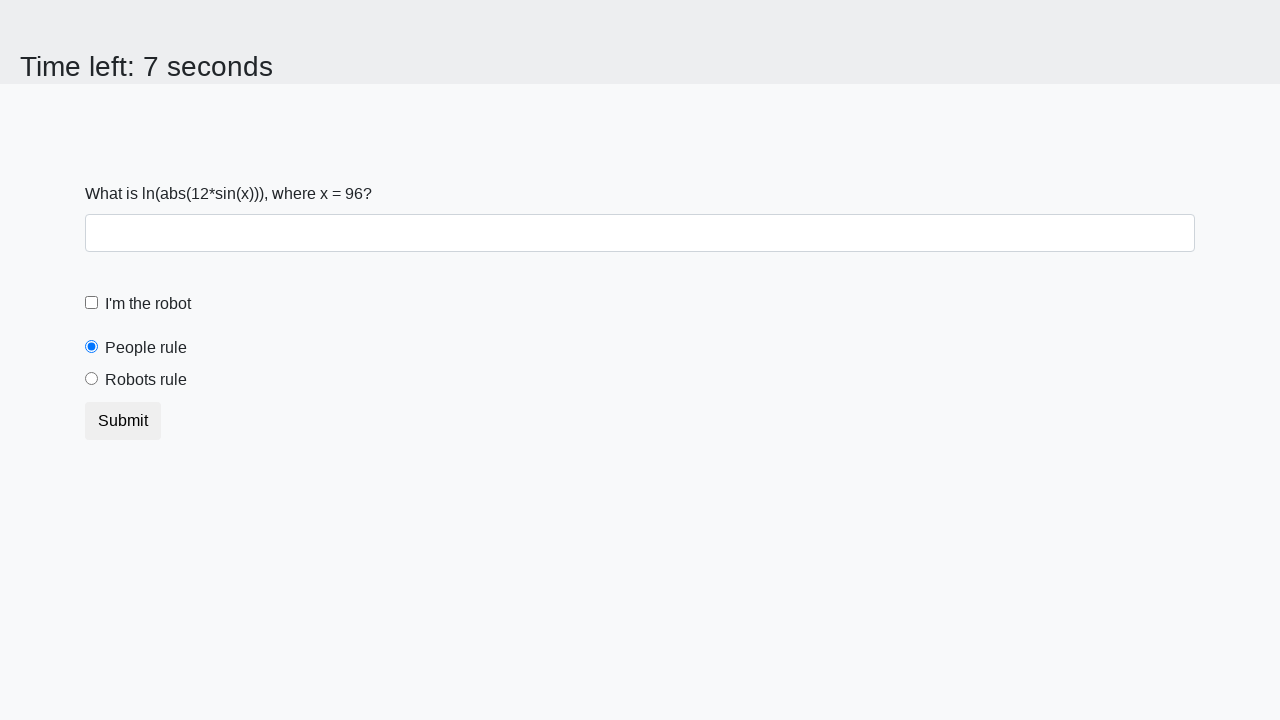

Read x value from page
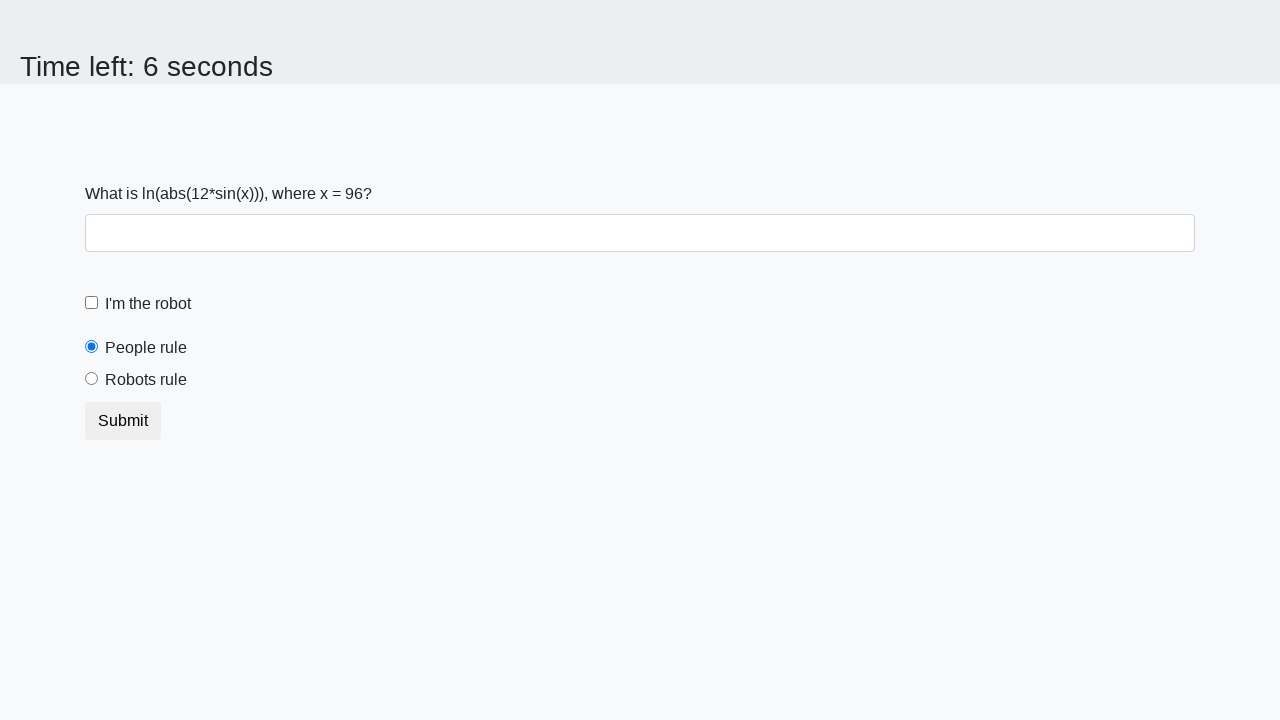

Calculated answer: log(abs(12*sin(96)))
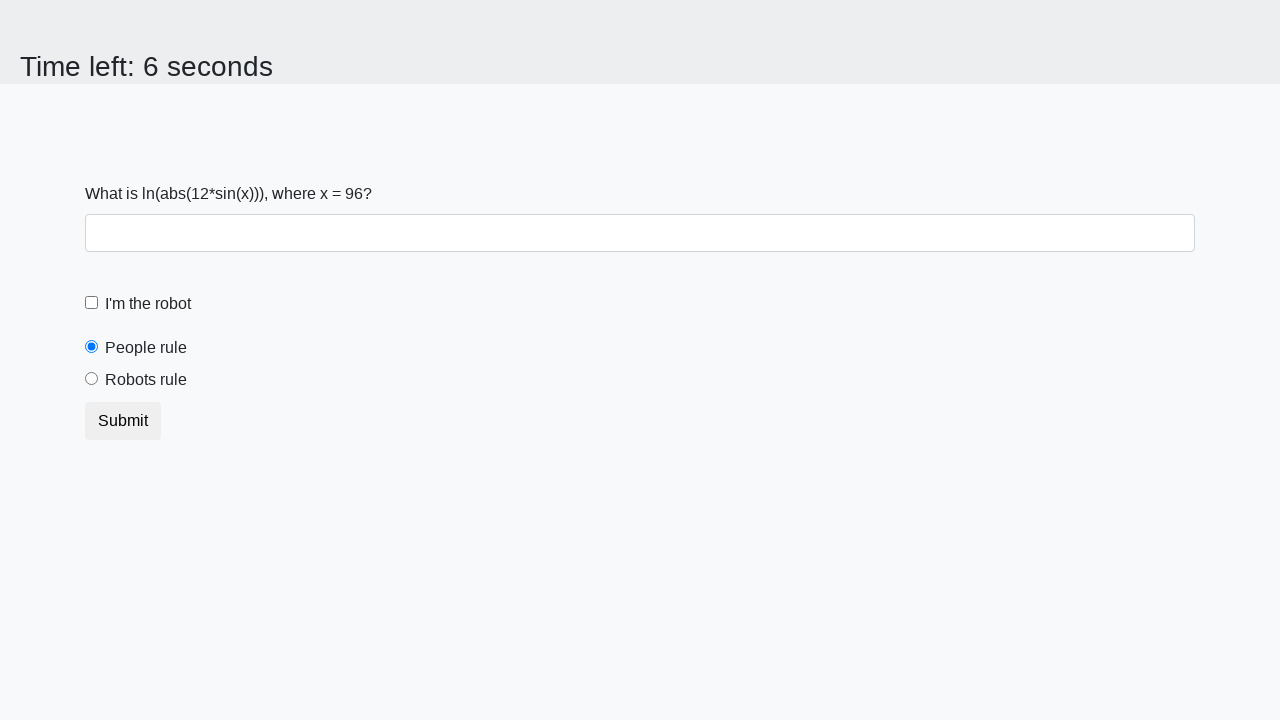

Filled answer field with calculated value: 2.468358222178813 on #answer
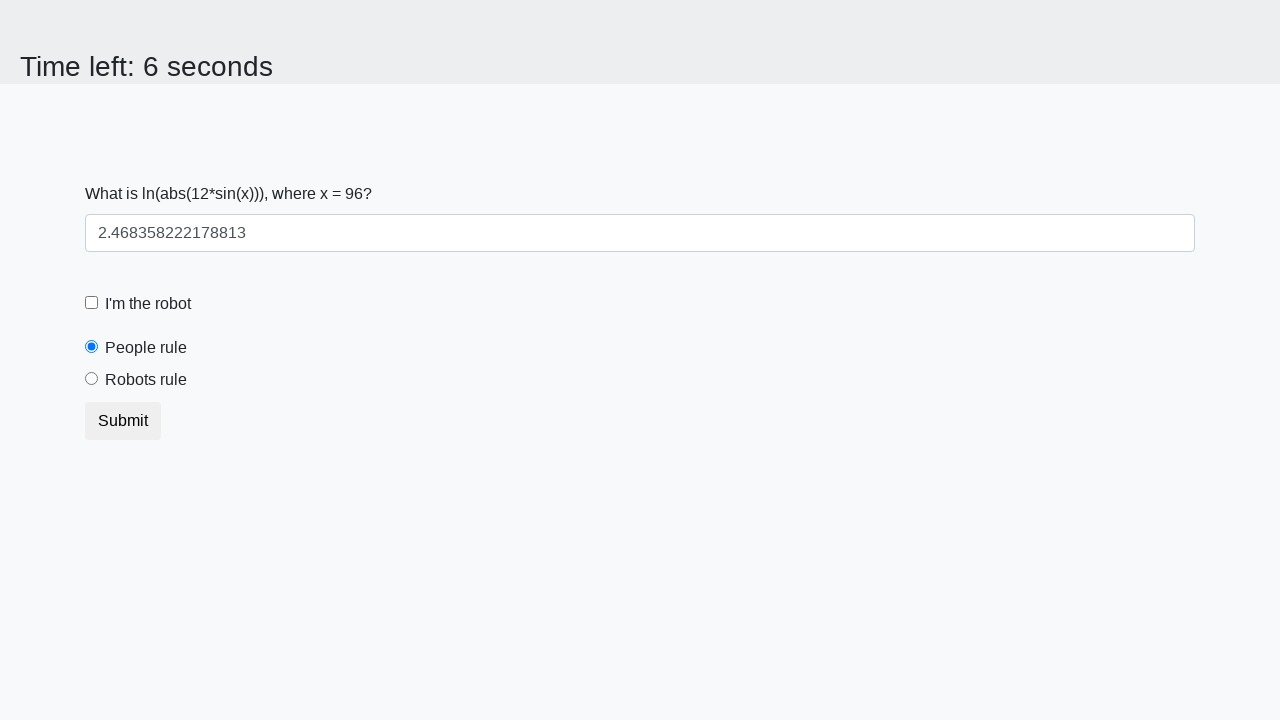

Clicked robot checkbox at (92, 303) on #robotCheckbox
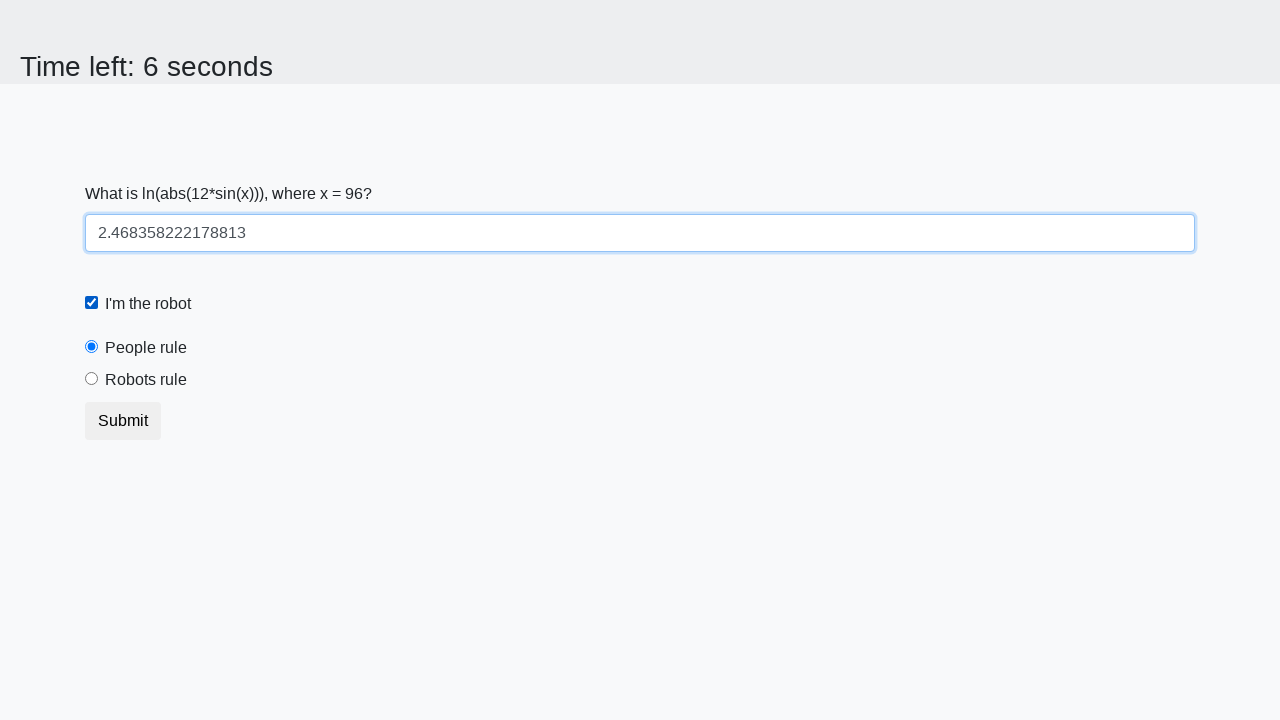

Selected 'robots rule' radio button at (92, 379) on #robotsRule
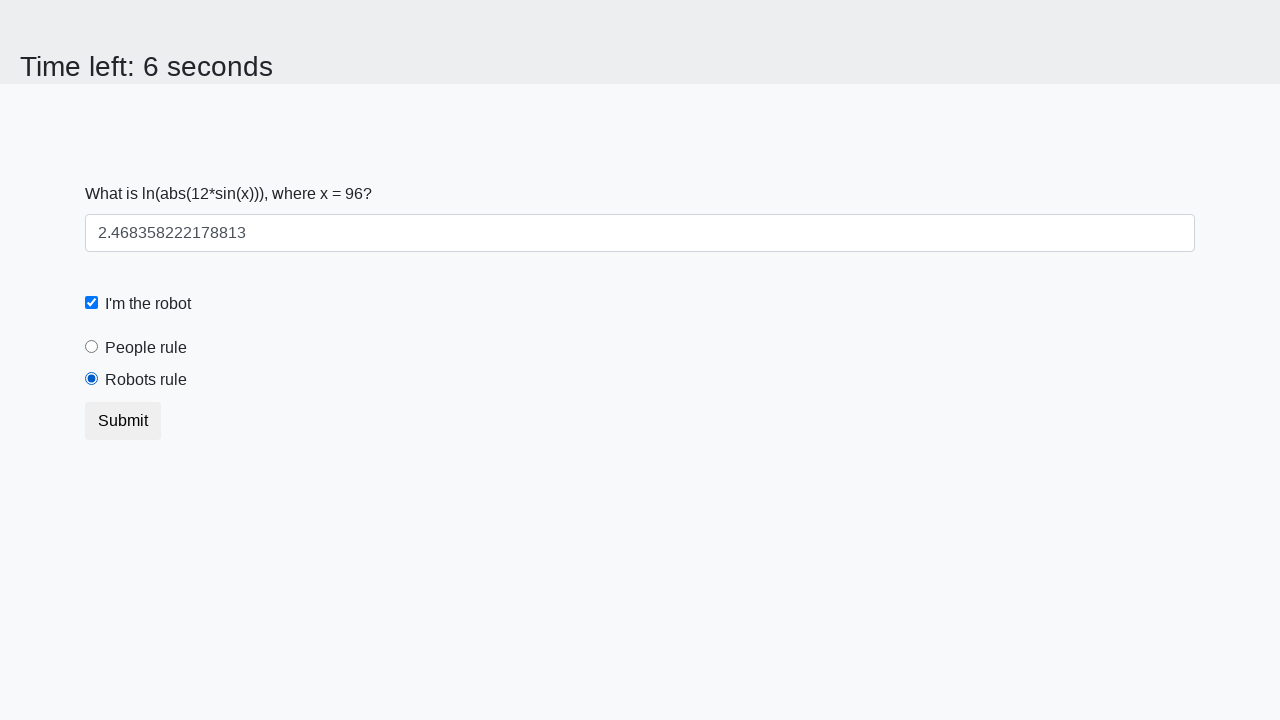

Clicked submit button at (123, 421) on .btn
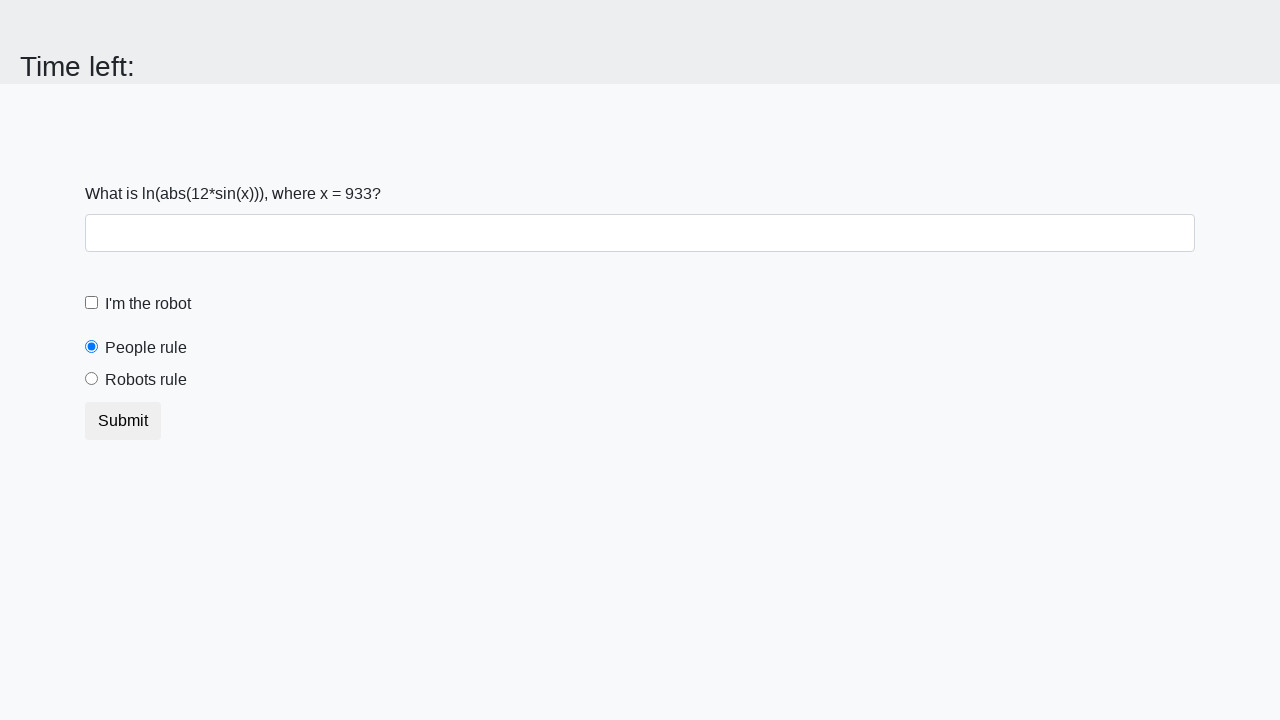

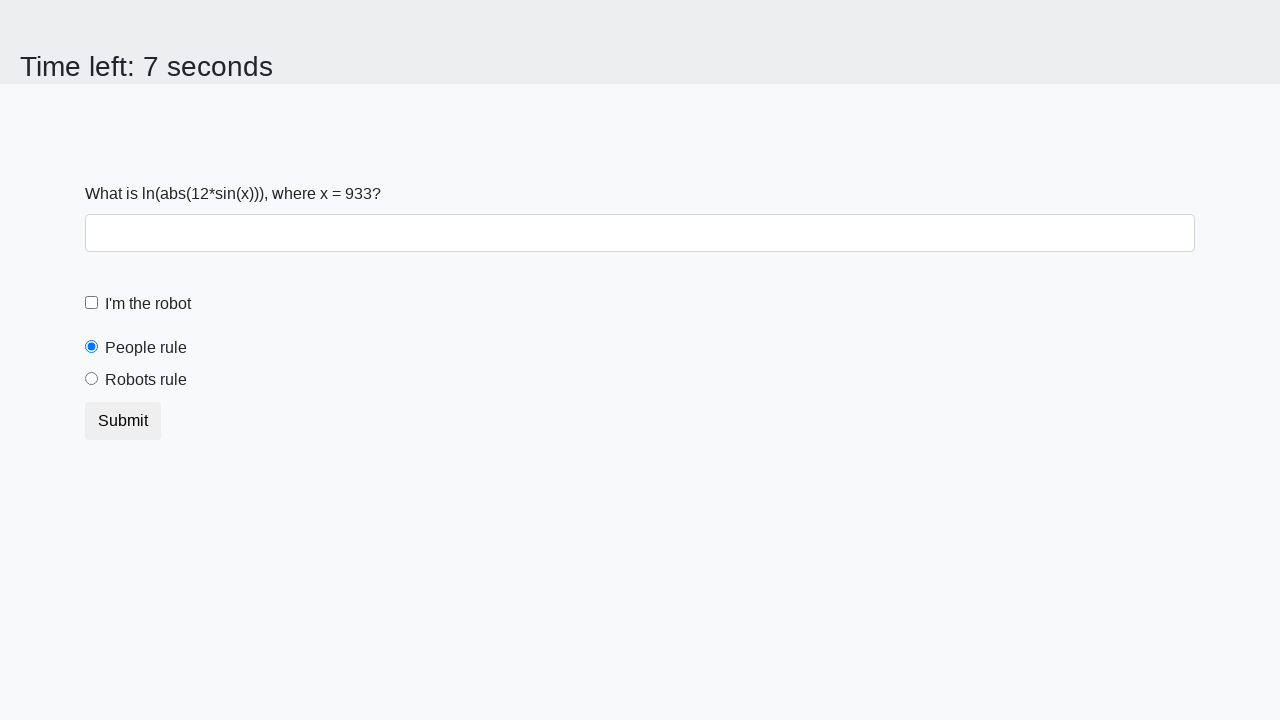